Tests the calculator by performing 8 + 2 and verifying the result equals 10

Starting URL: https://www.calculator.net/

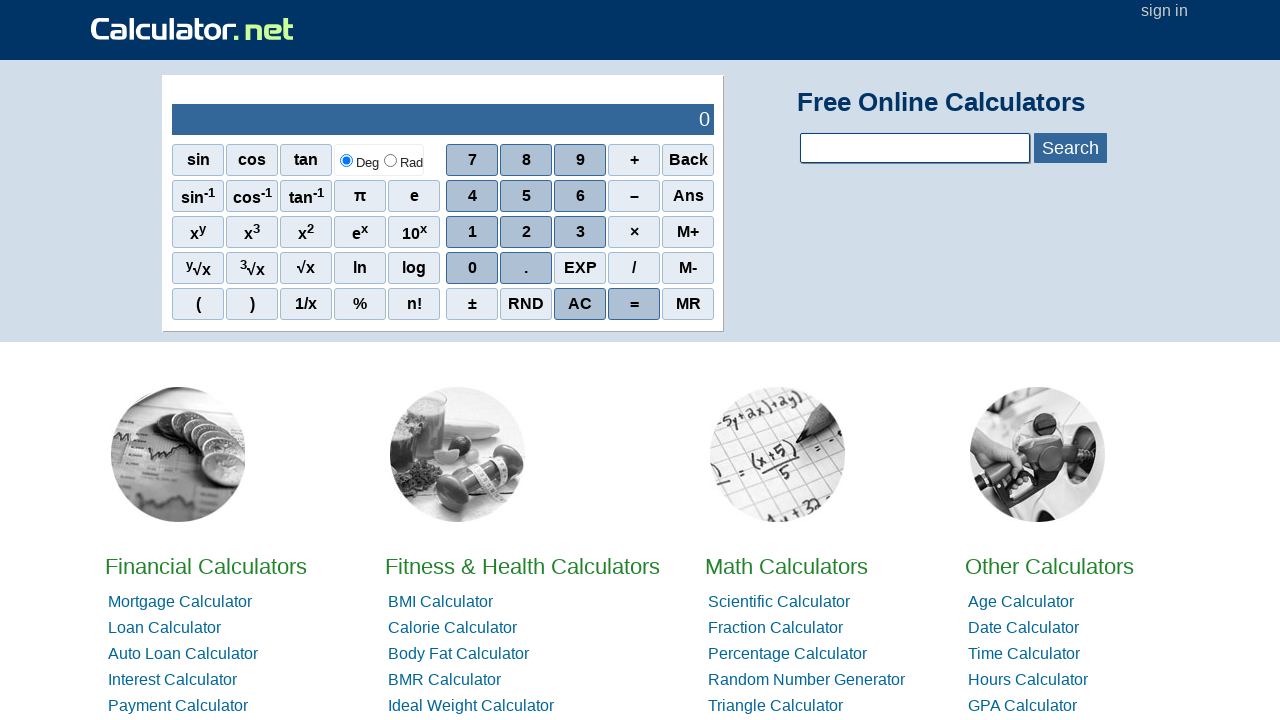

Clicked number 8 on calculator at (526, 160) on xpath=//span[@onclick='r(8)']
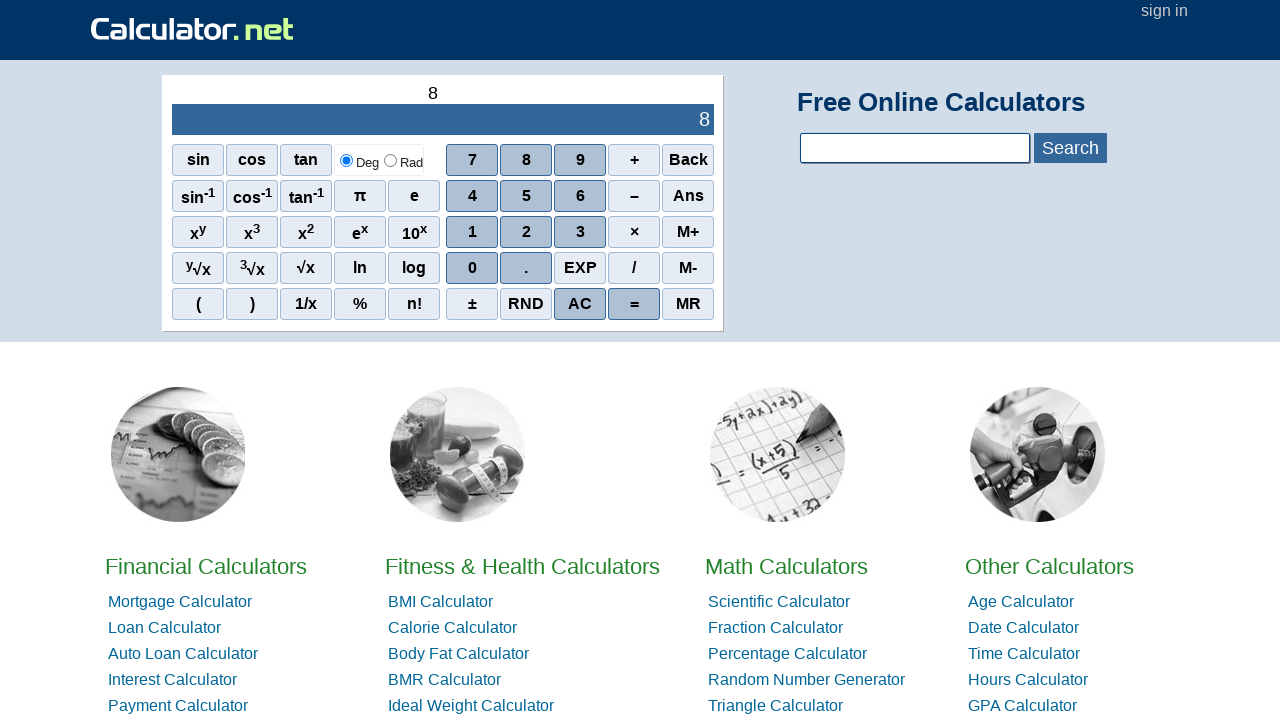

Clicked plus operator at (634, 160) on //span[@onclick="r('+')"]
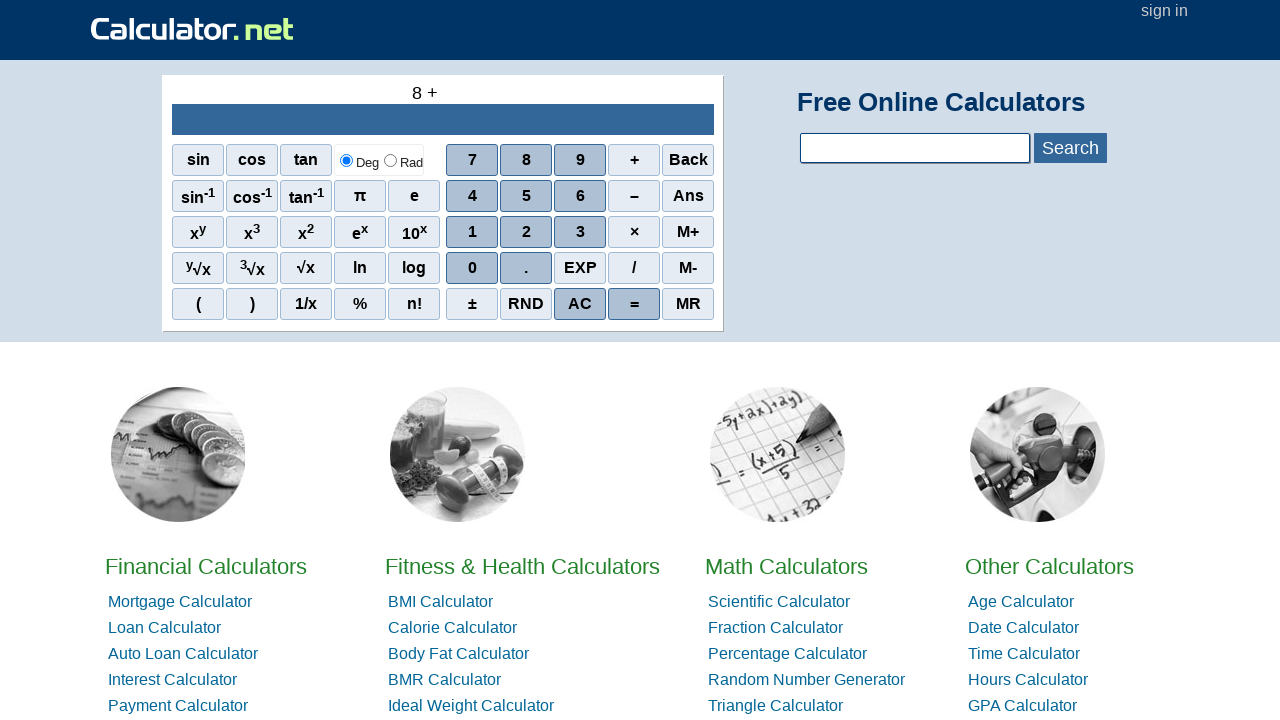

Clicked number 2 on calculator at (526, 232) on xpath=//span[@onclick='r(2)']
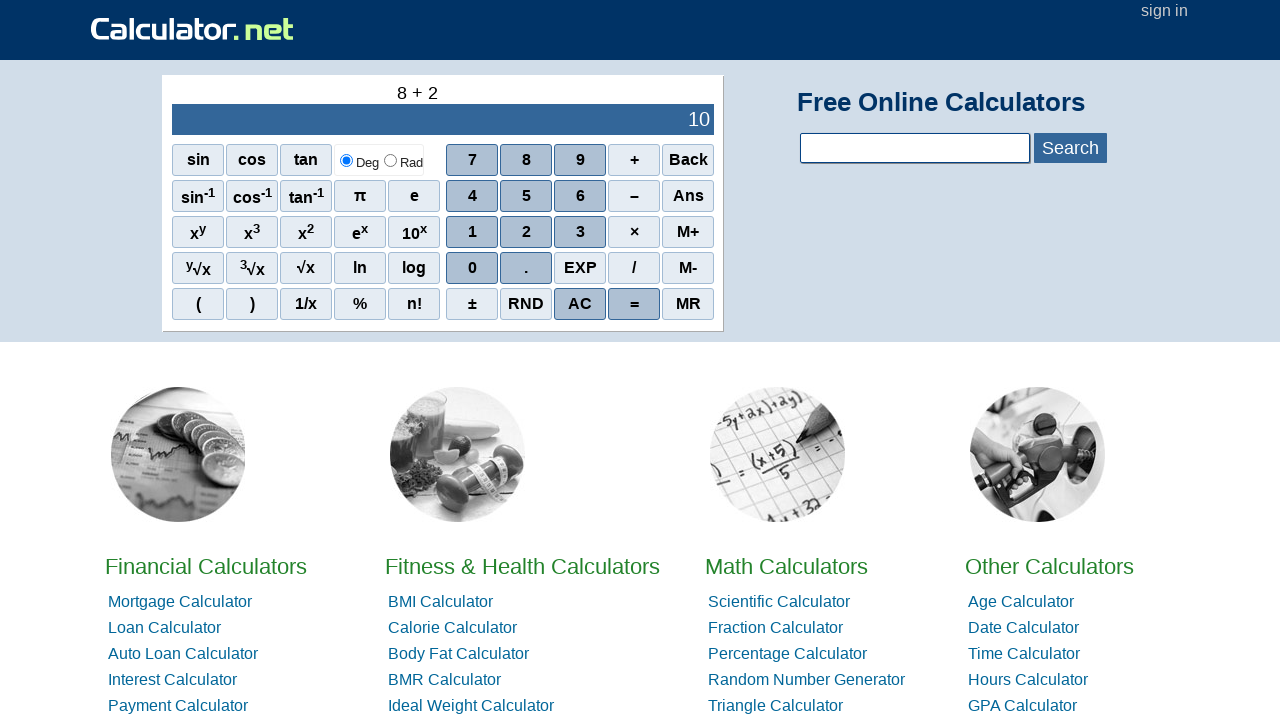

Clicked equals button to compute result at (634, 304) on //span[@onclick="r('=')"]
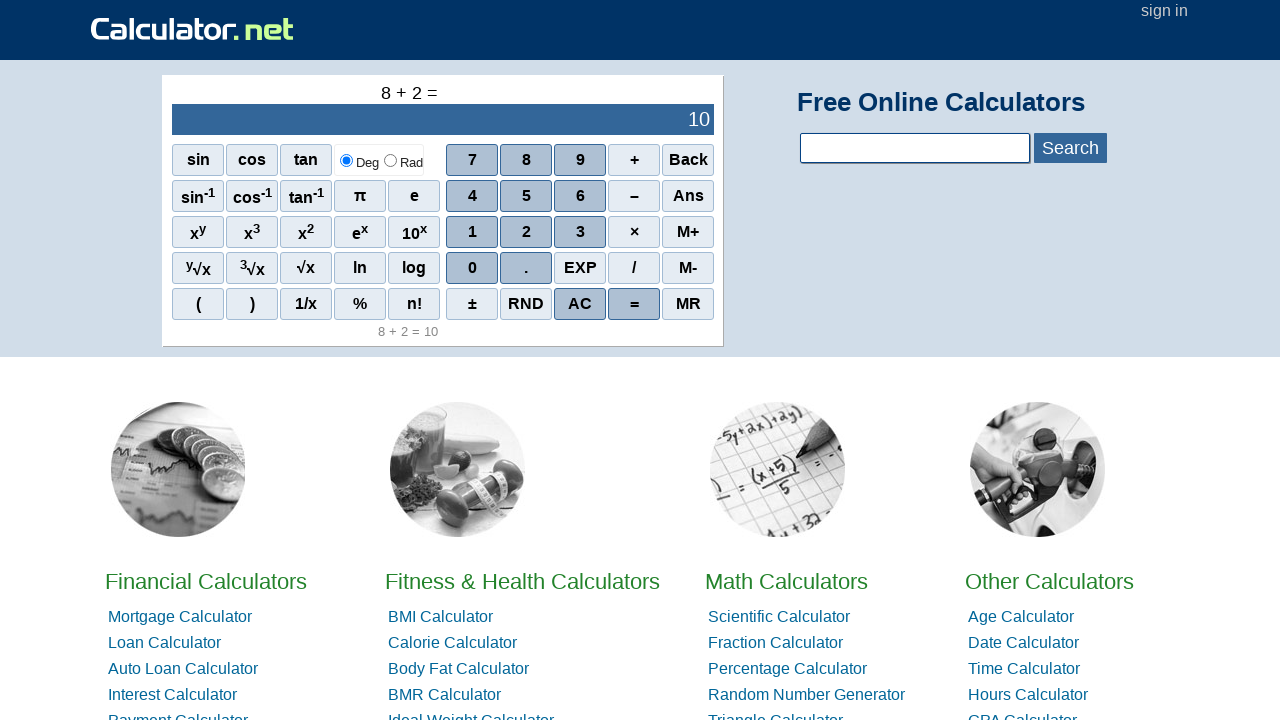

Output display element loaded
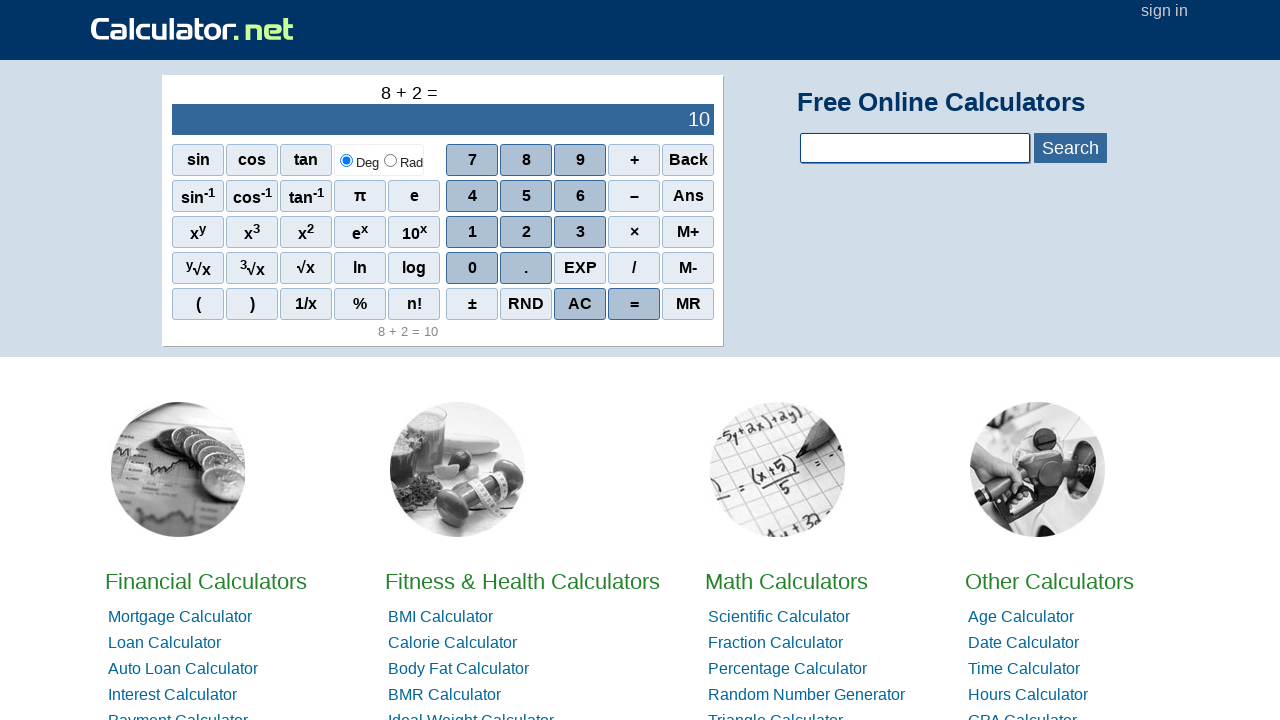

Located output element
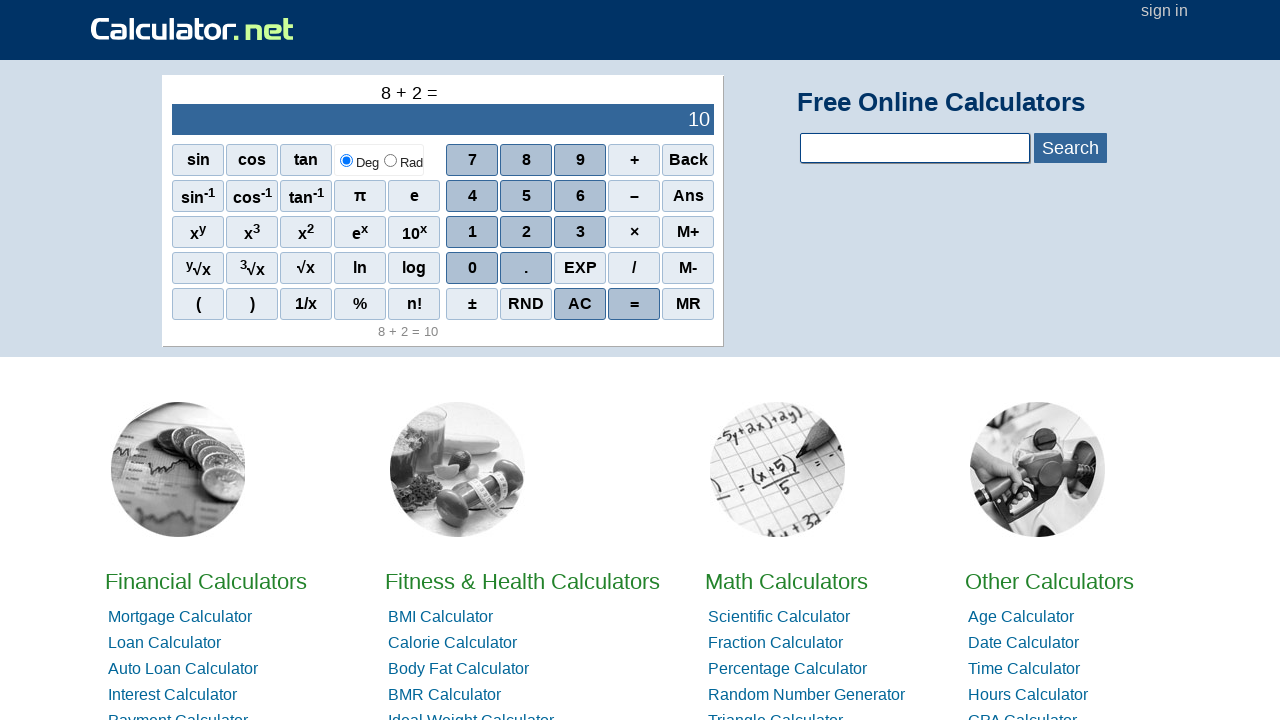

Verified result equals 10
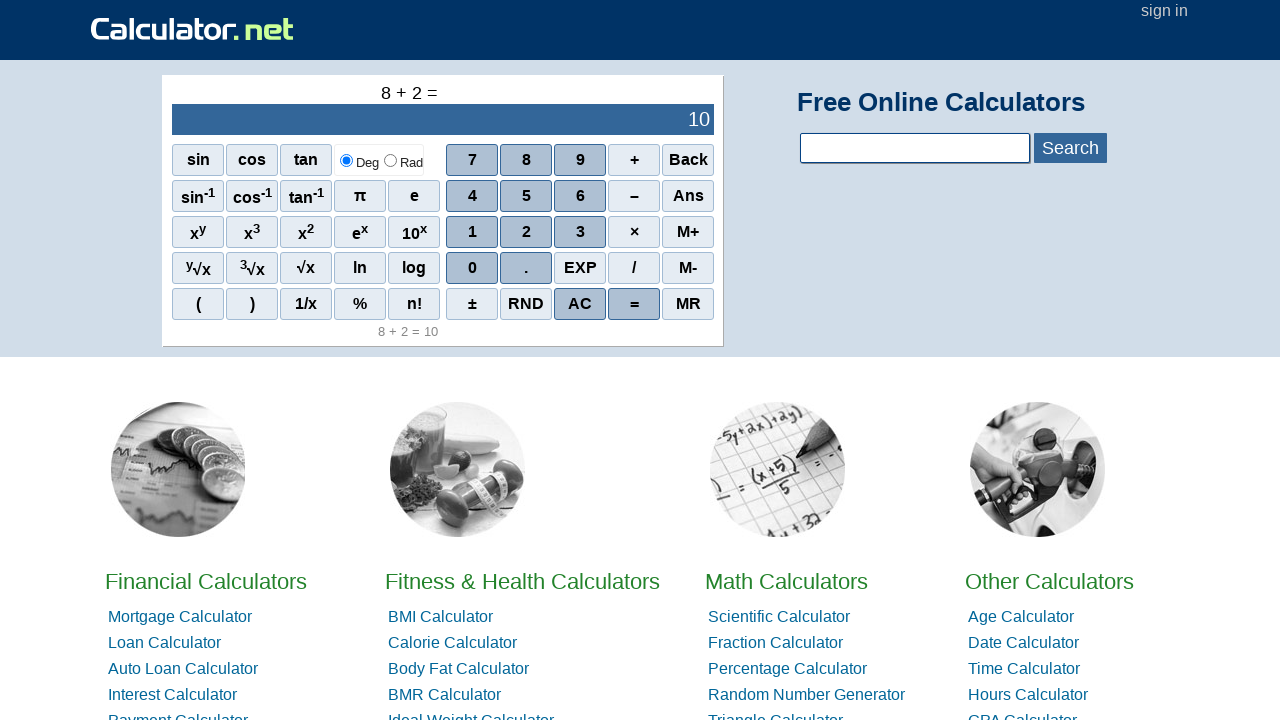

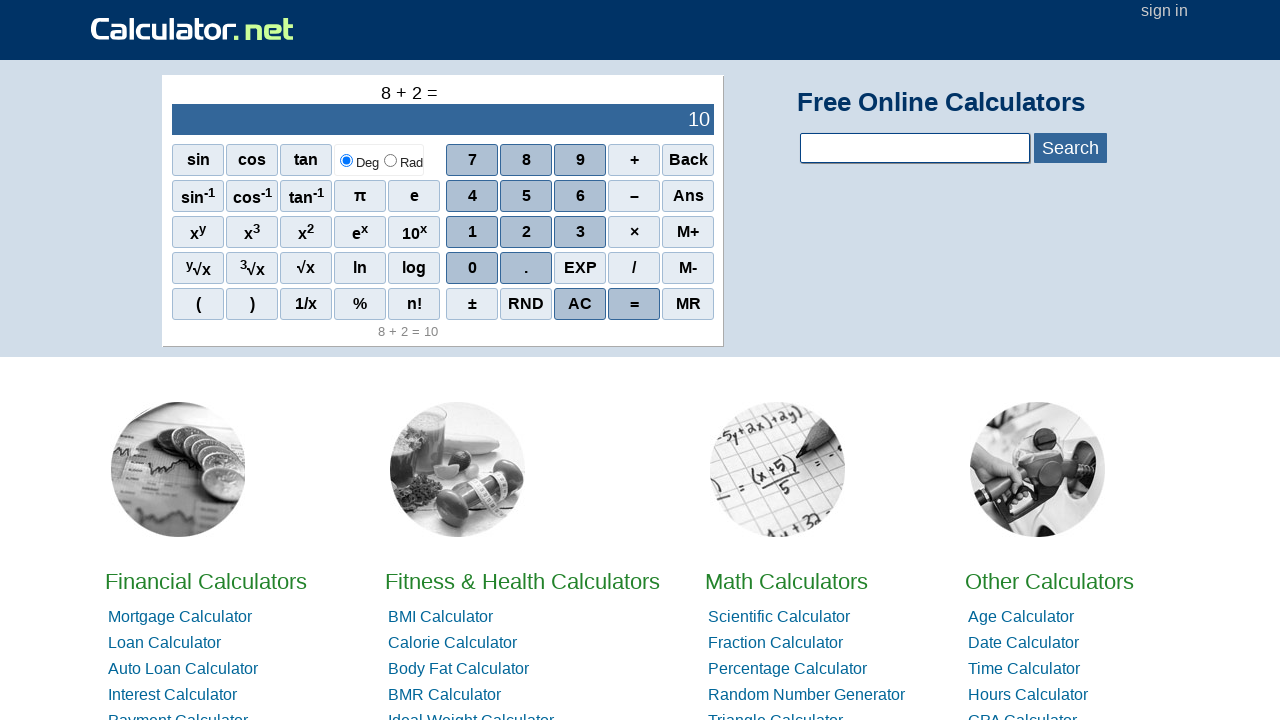